Tests auto-wait functionality by clicking a button that triggers an AJAX request and verifying the success message appears

Starting URL: http://uitestingplayground.com/ajax

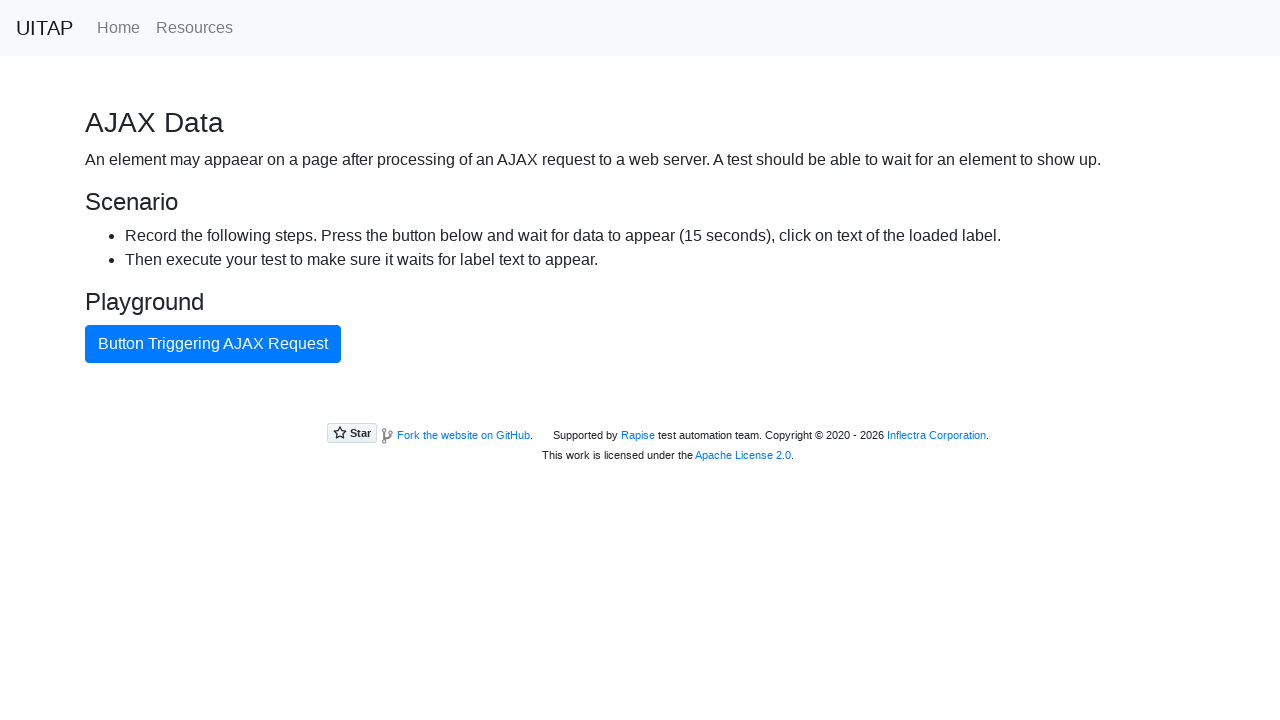

Clicked button that triggers AJAX request at (213, 344) on button >> internal:has-text="Button Triggering AJAX Request"i
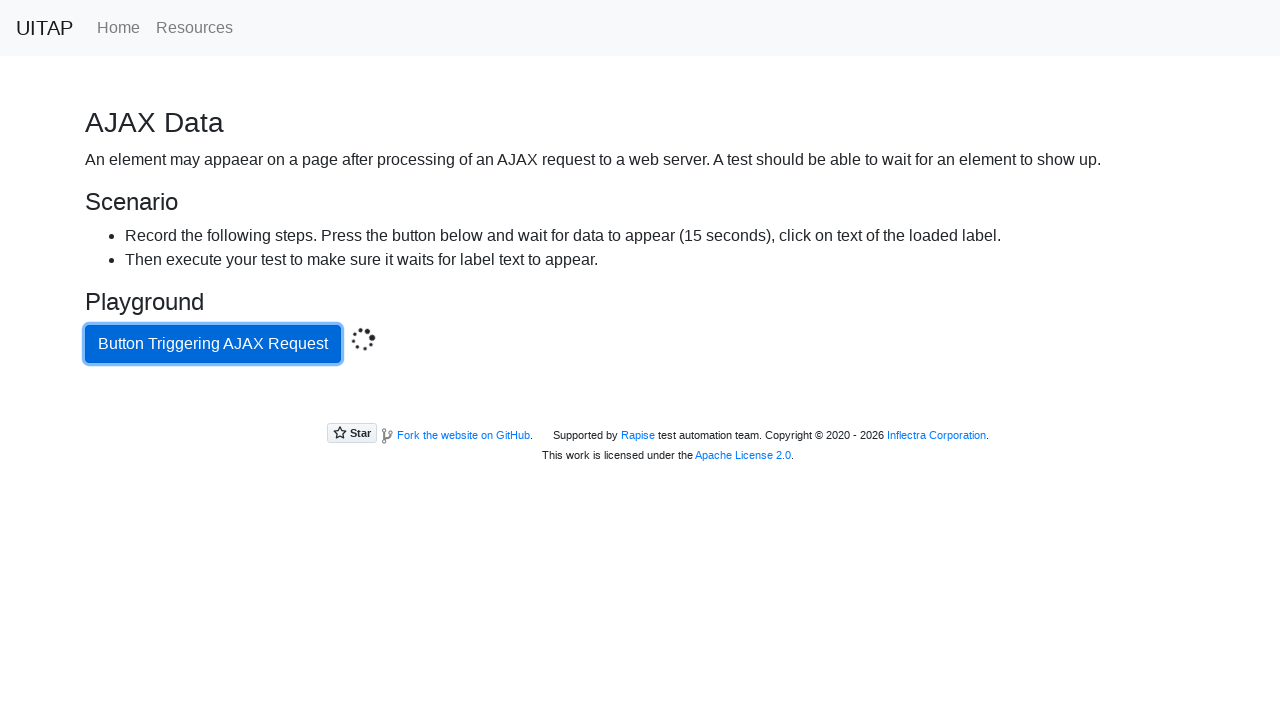

Retrieved success message text from AJAX response
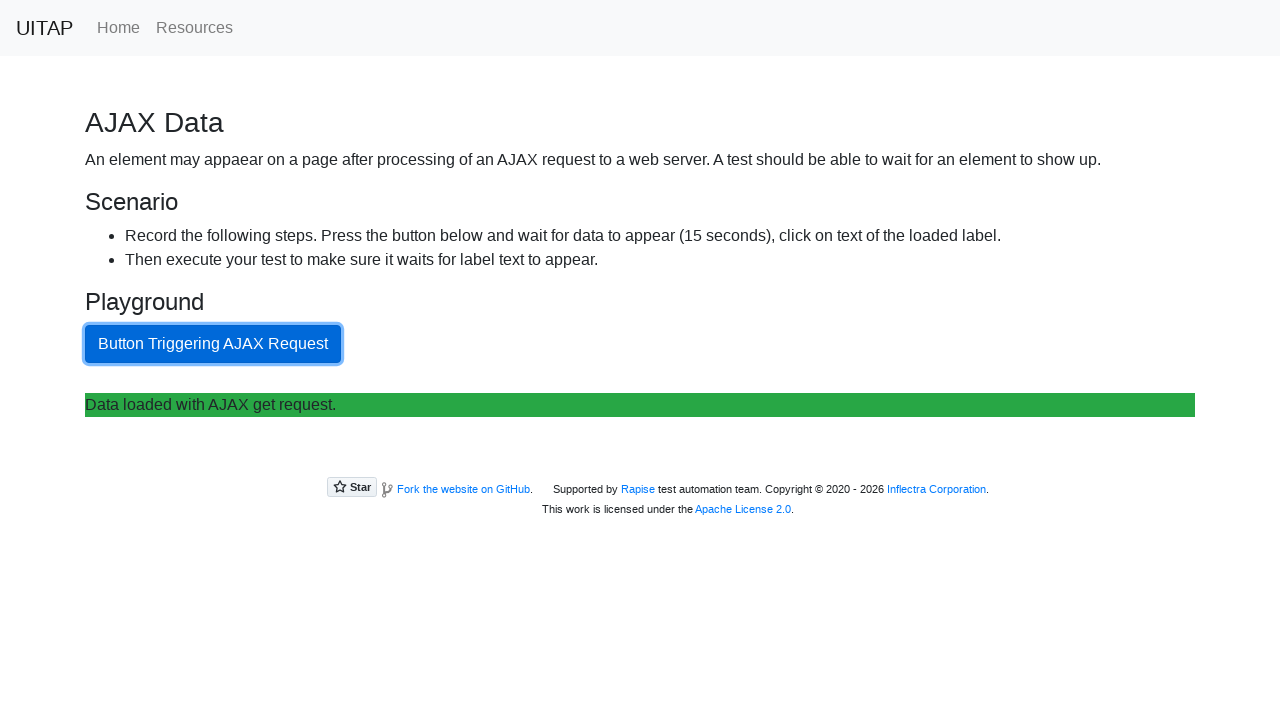

Verified success message contains expected text
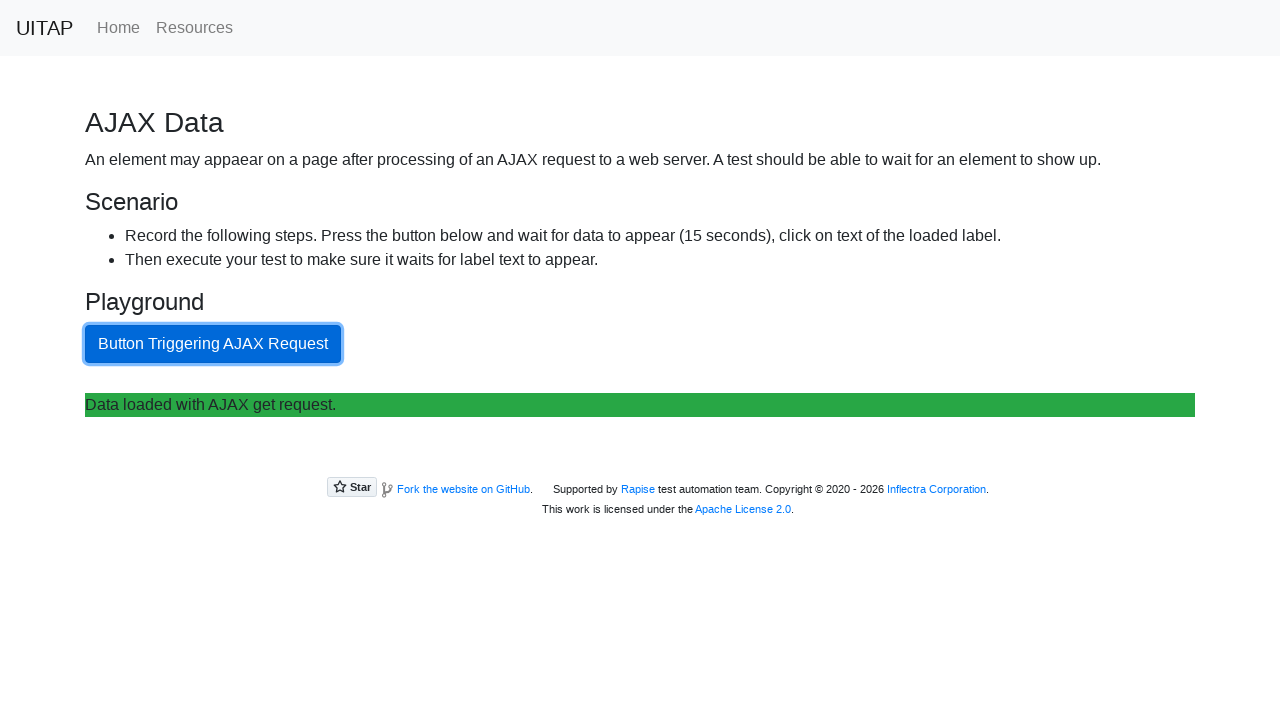

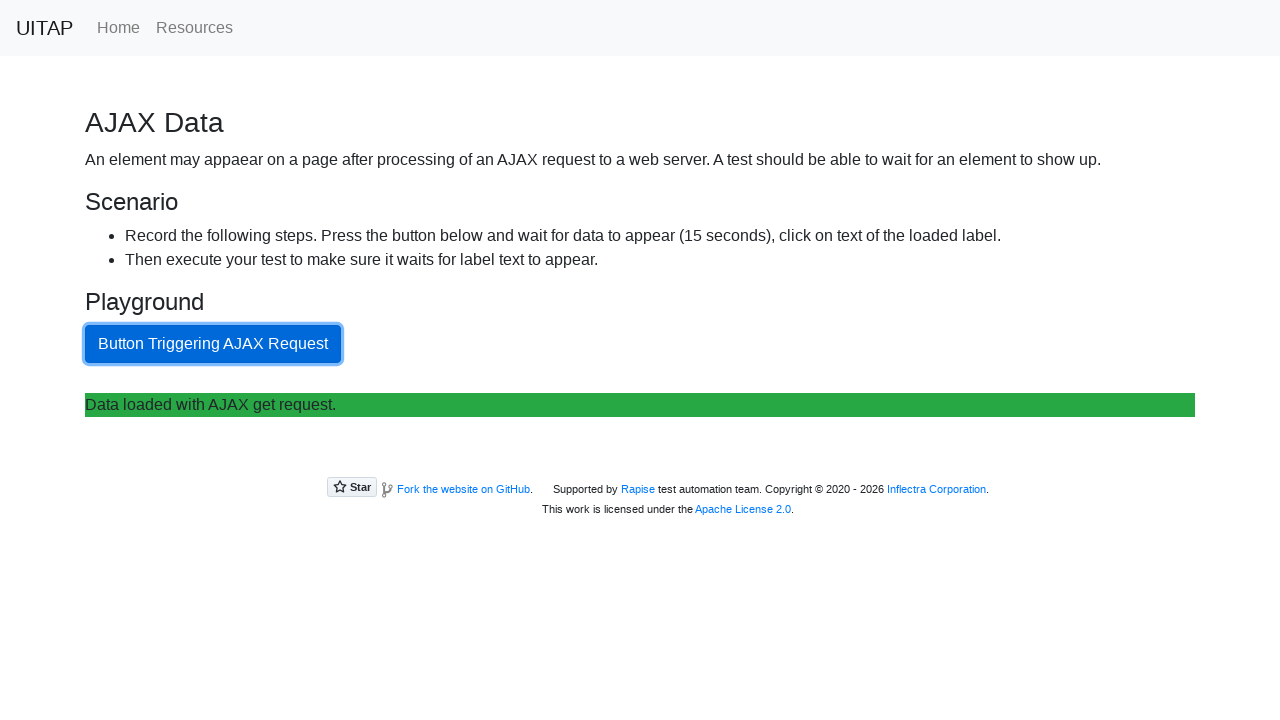